Navigates to Way2Automation website and maximizes the browser window to take a full page screenshot

Starting URL: https://way2automation.com

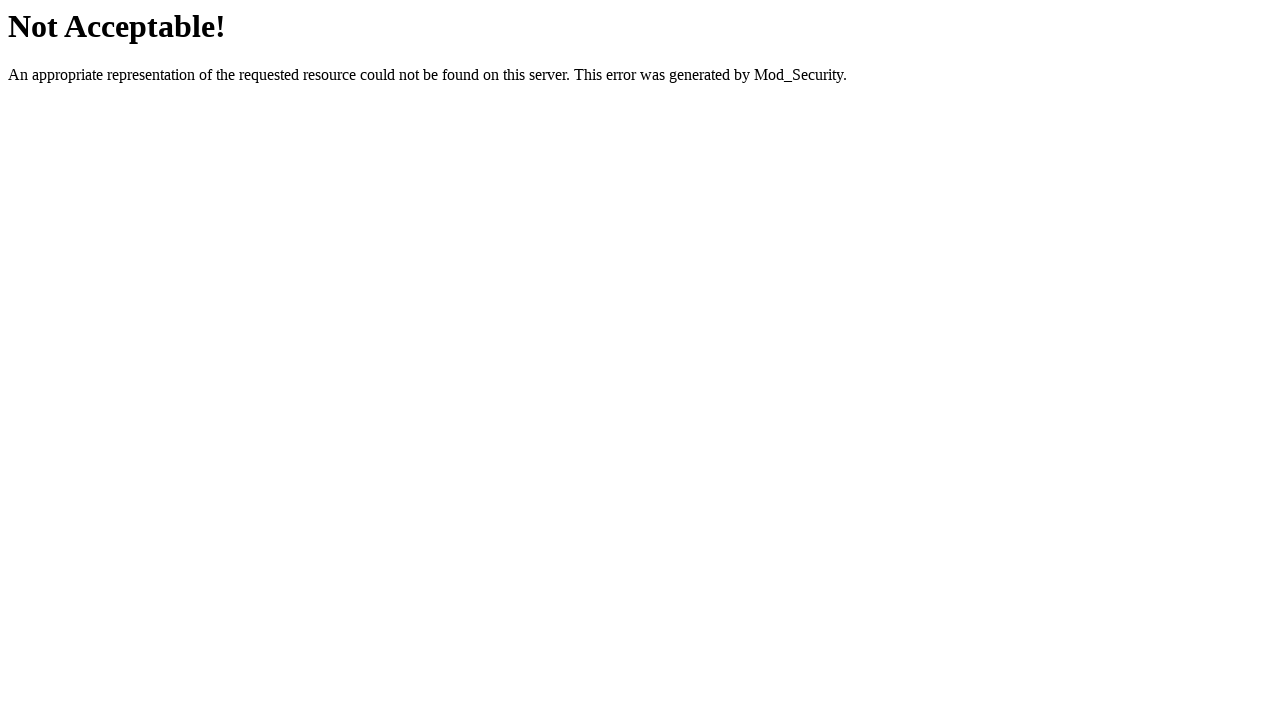

Set viewport size to 1920x1080 to maximize browser window
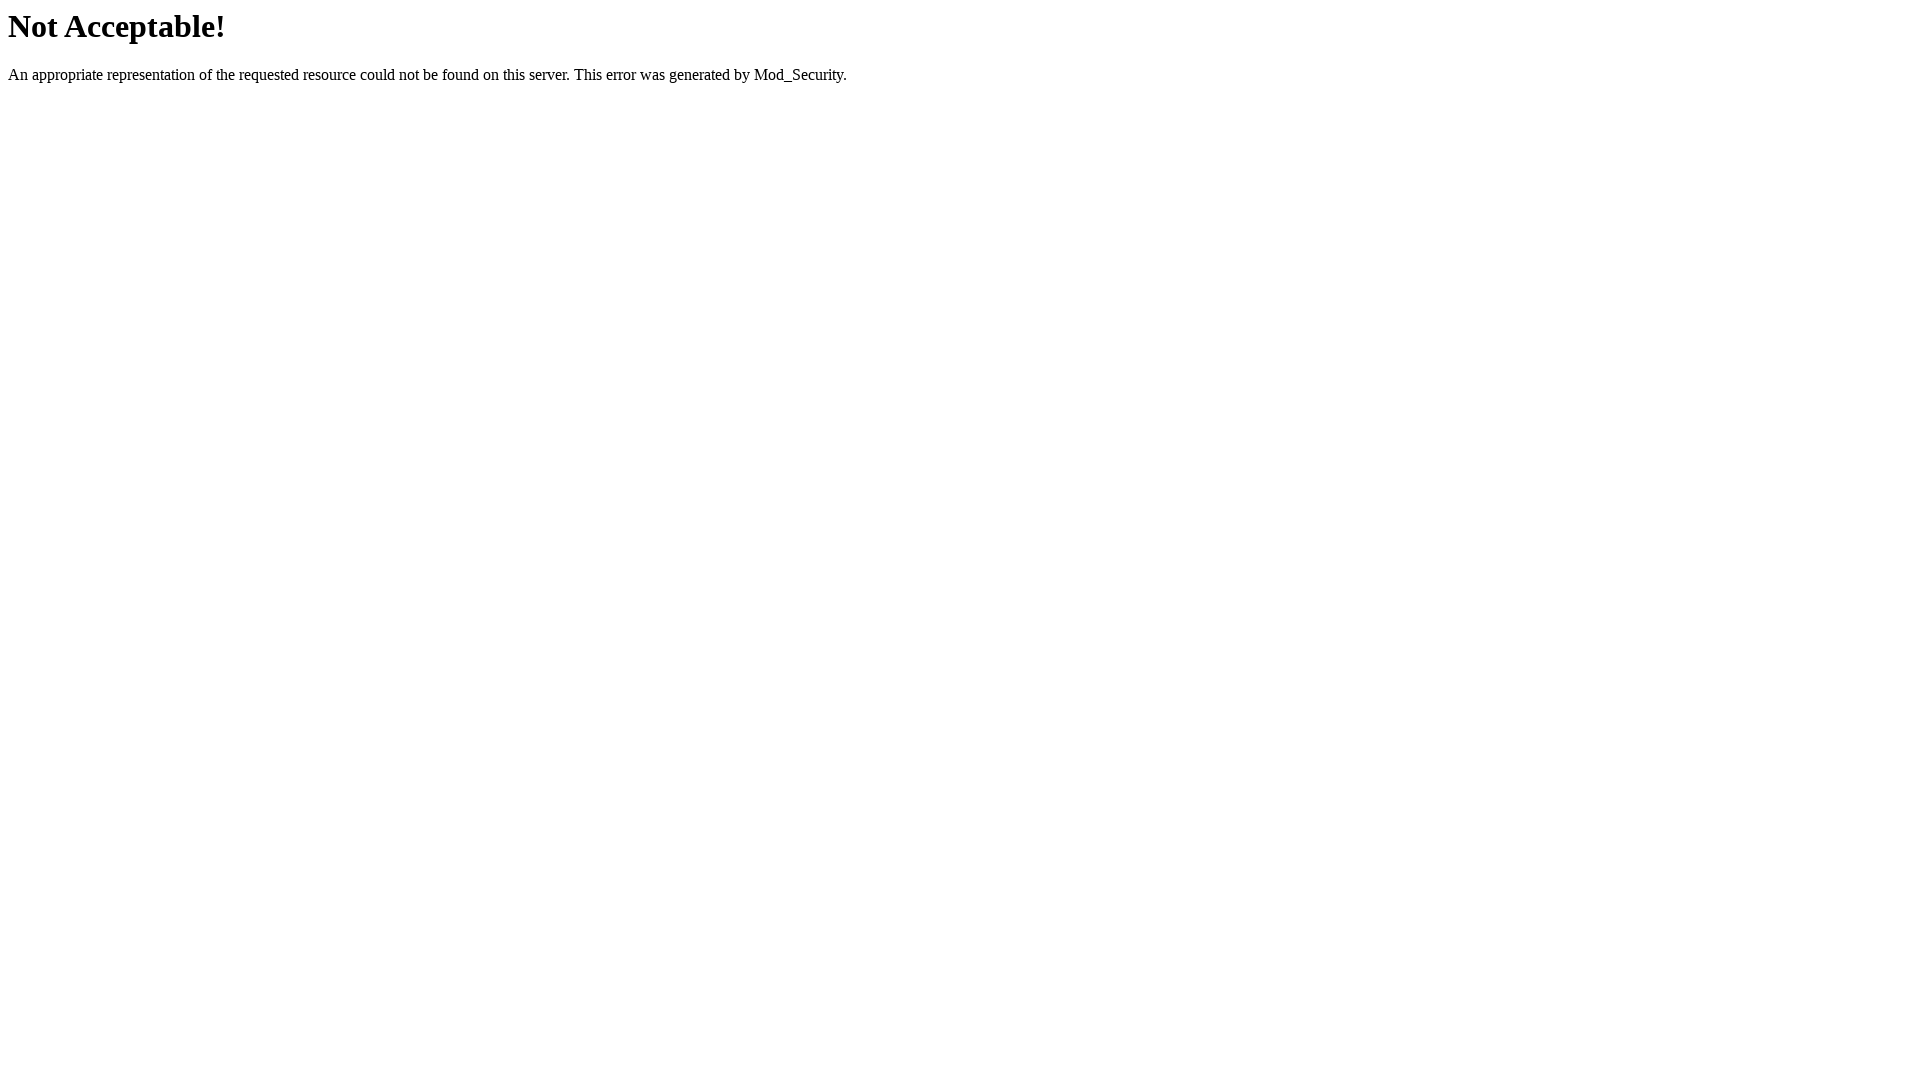

Waited for page to fully load (networkidle state)
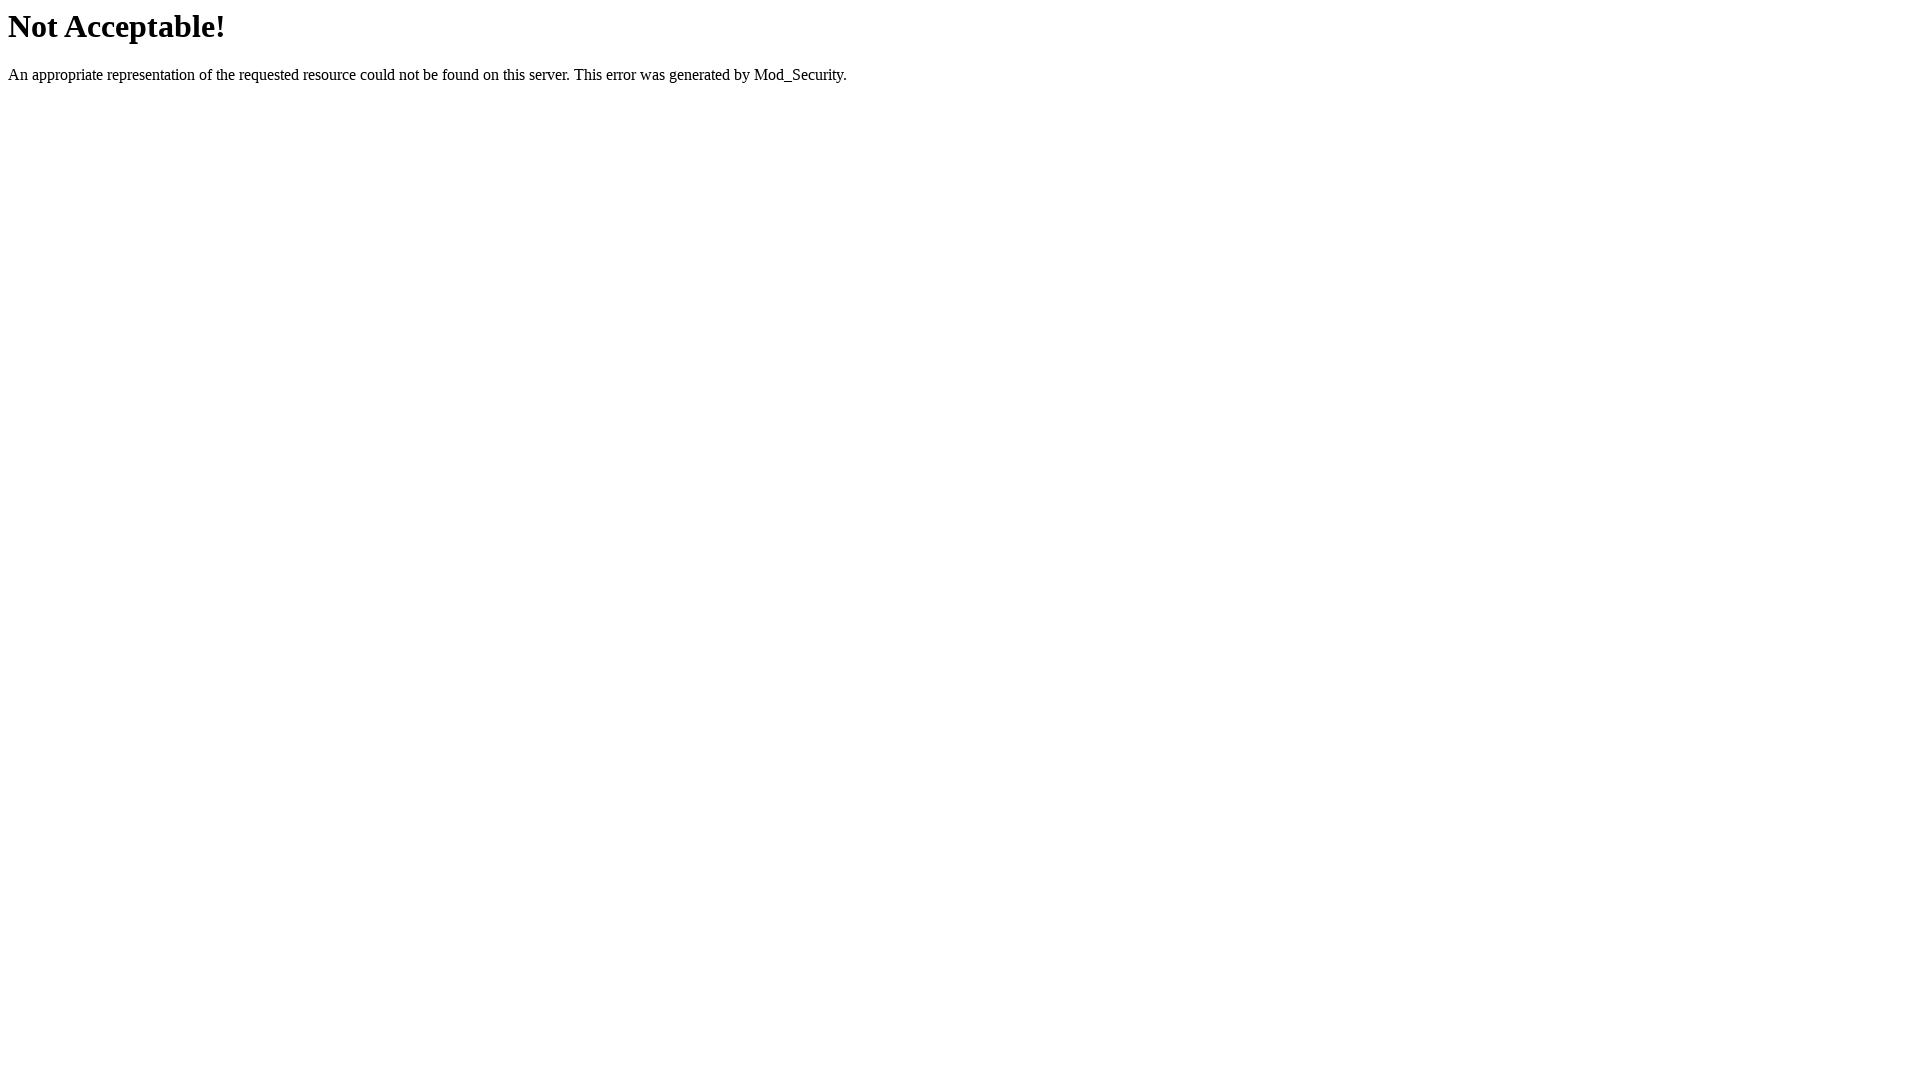

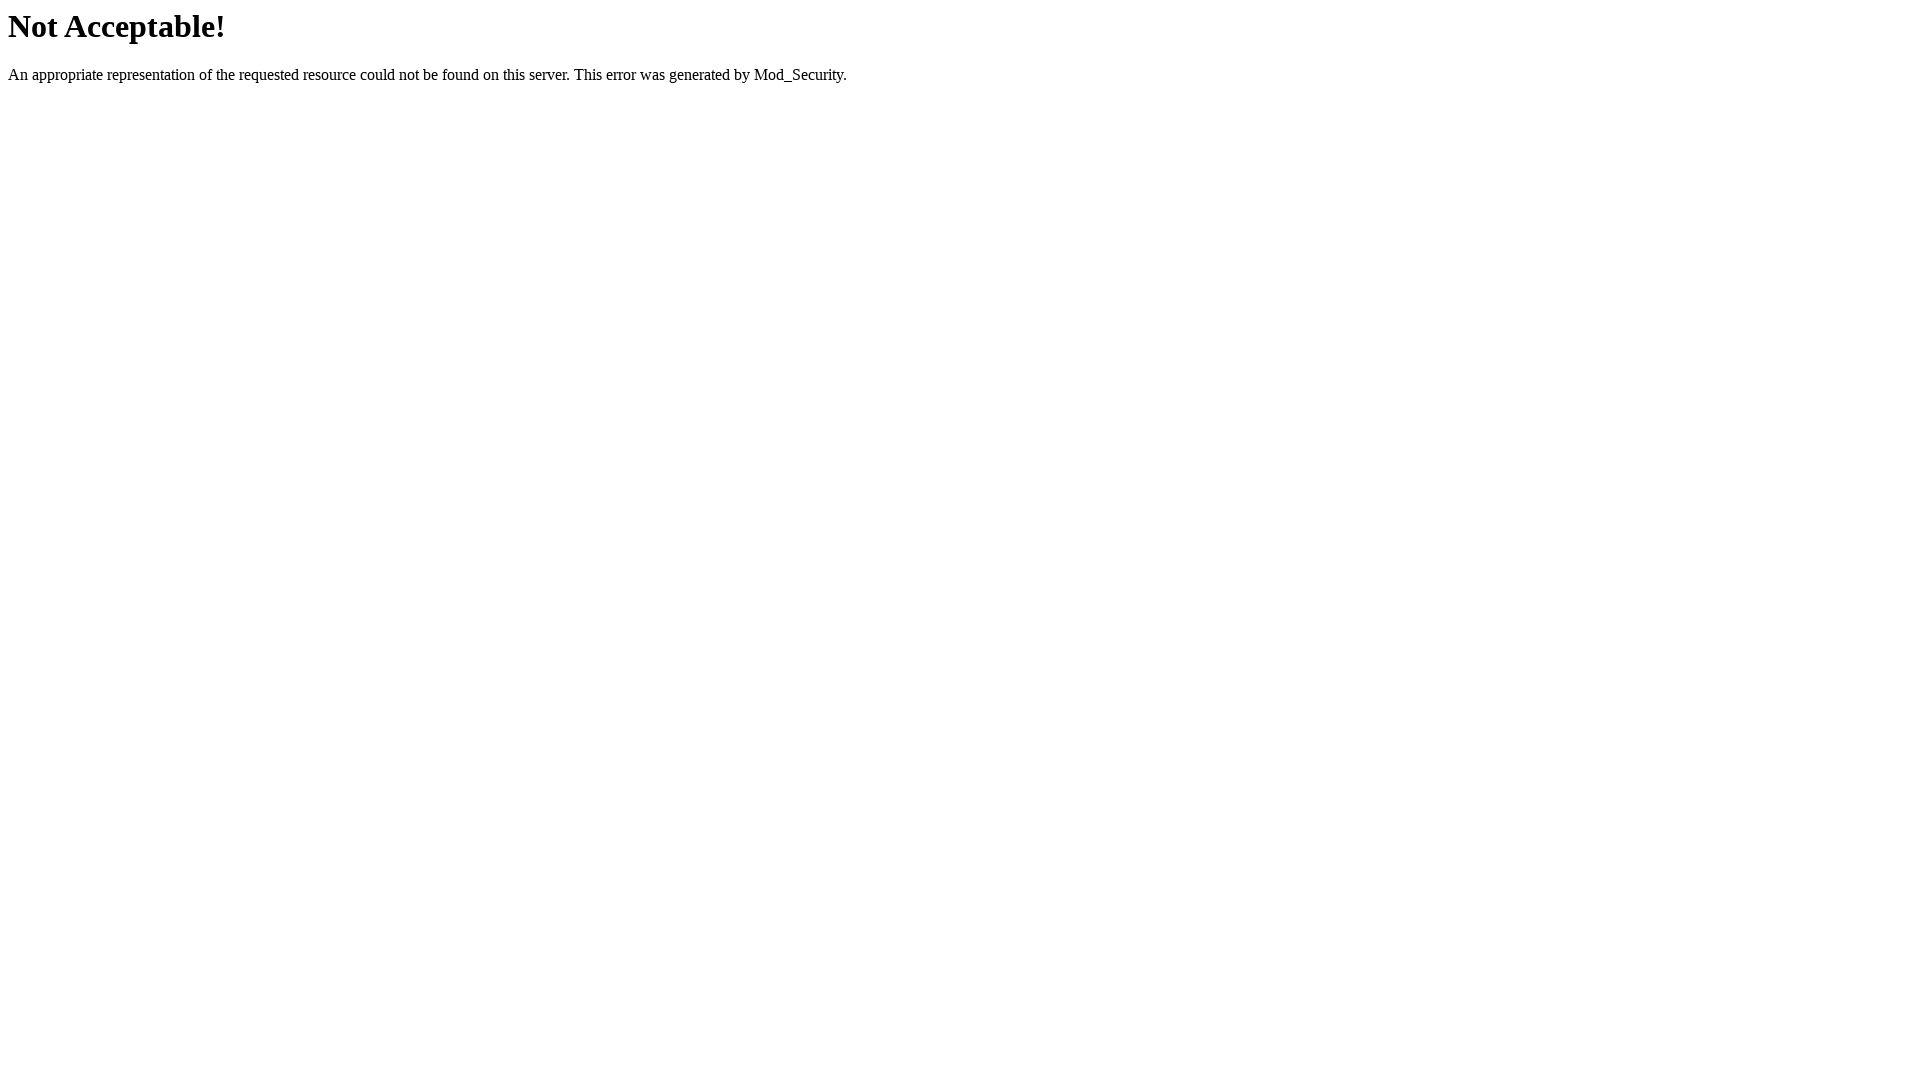